Tests that unauthenticated users are redirected from /home to /login page

Starting URL: https://vue-demo.daniel-avellaneda.com

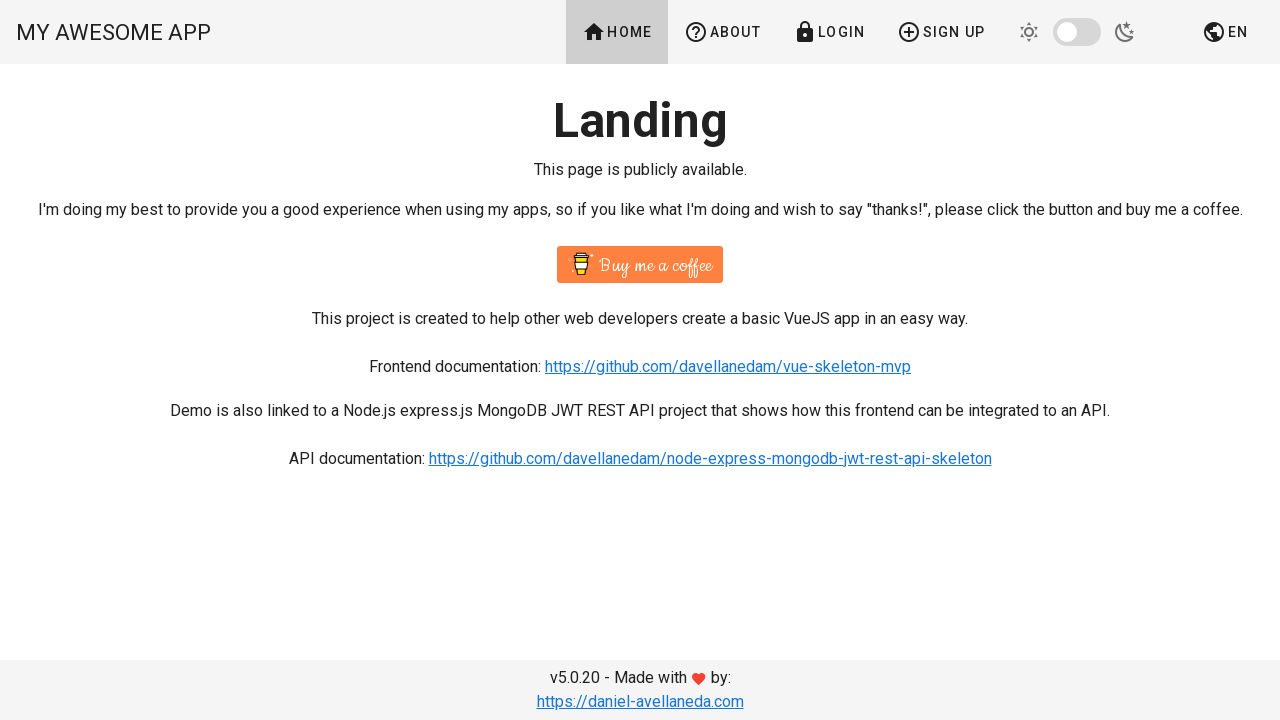

Navigated to protected /home route
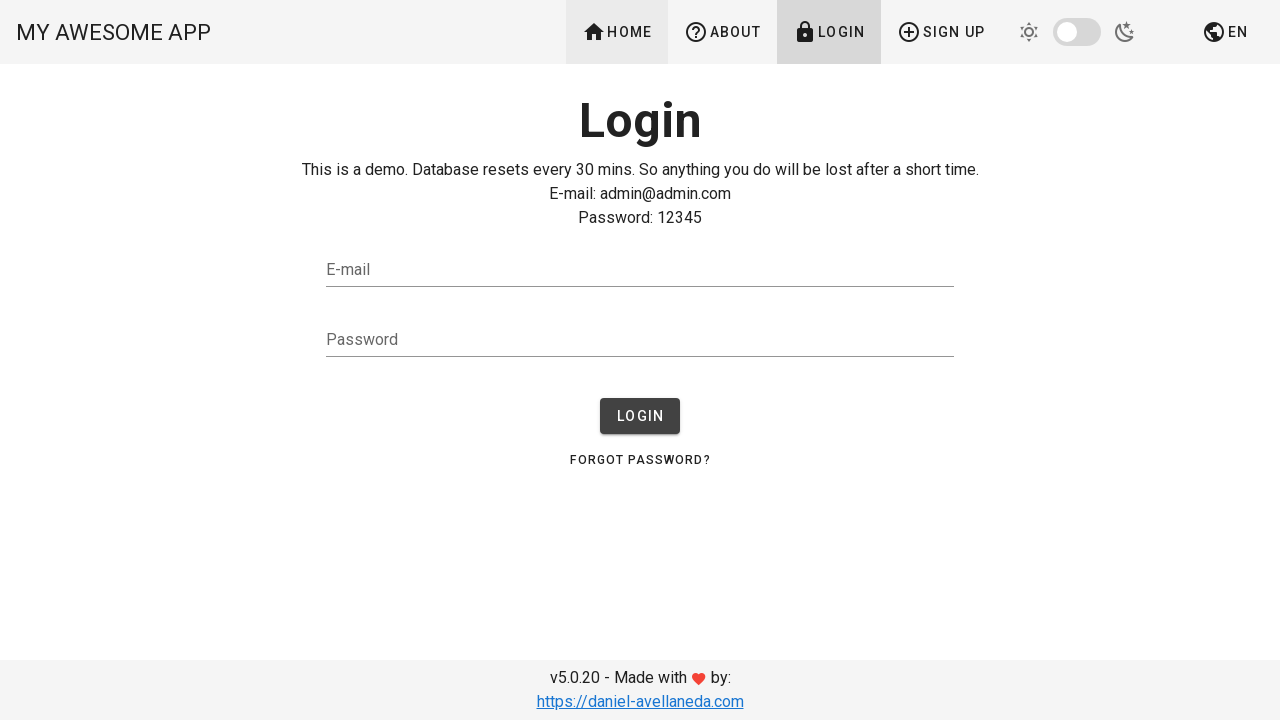

Unauthenticated user redirected to /login page
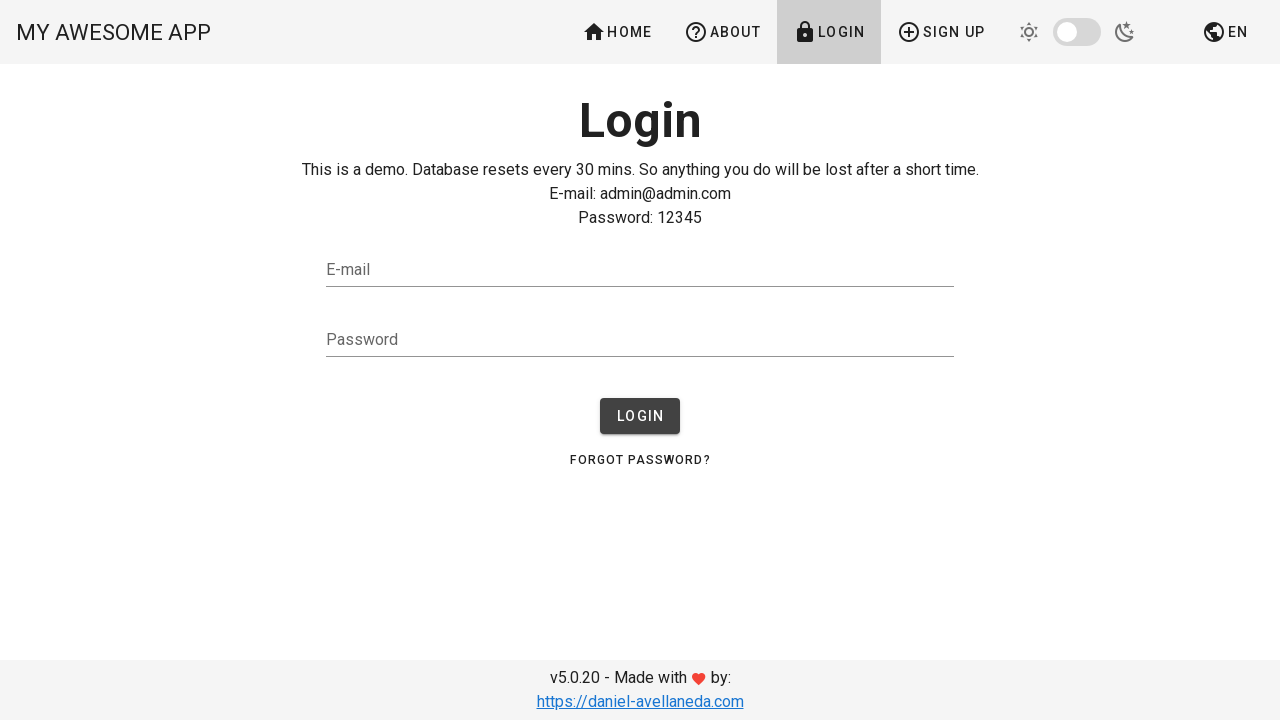

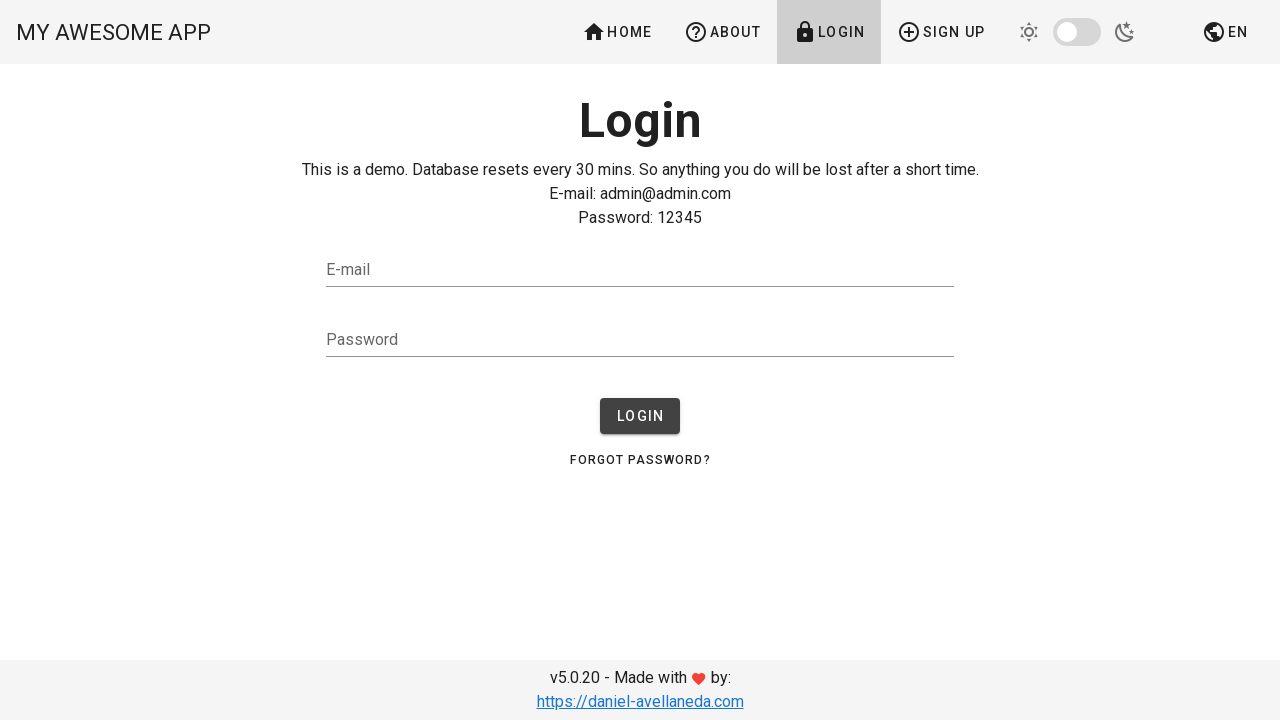